Tests clicking a radio button on a registration form page

Starting URL: https://demo.automationtesting.in/Register.html

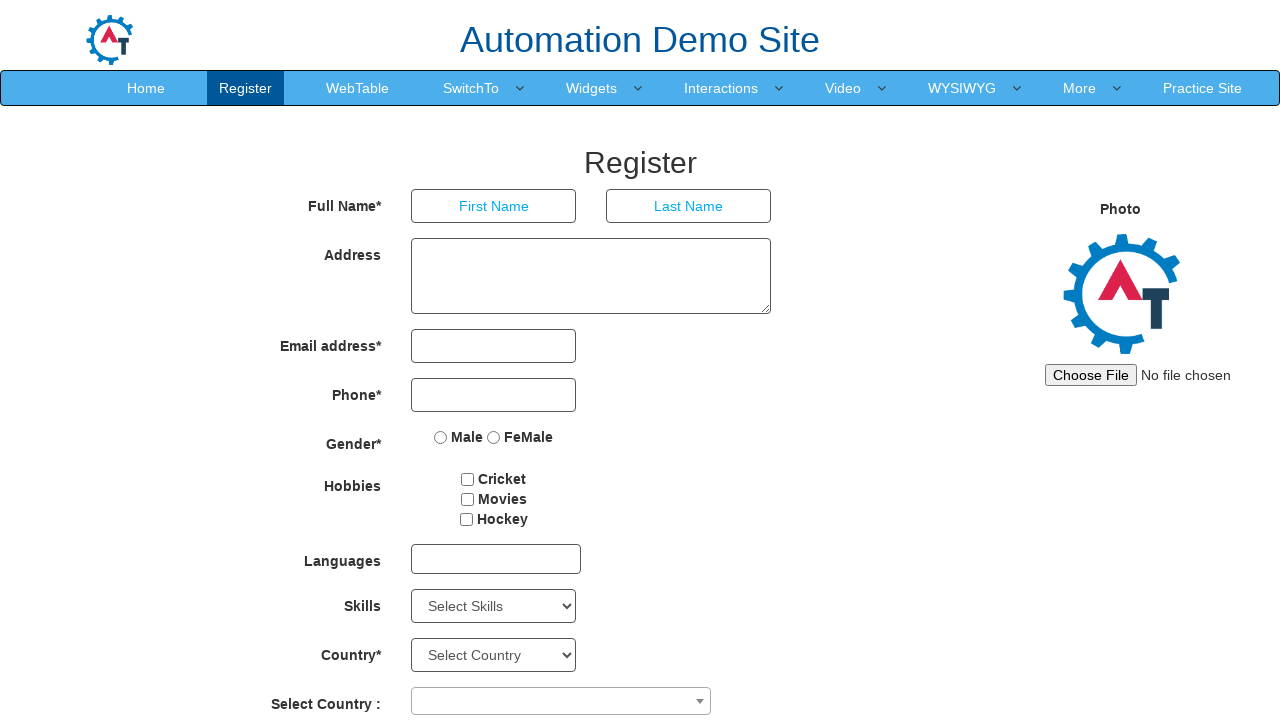

Navigated to registration form page
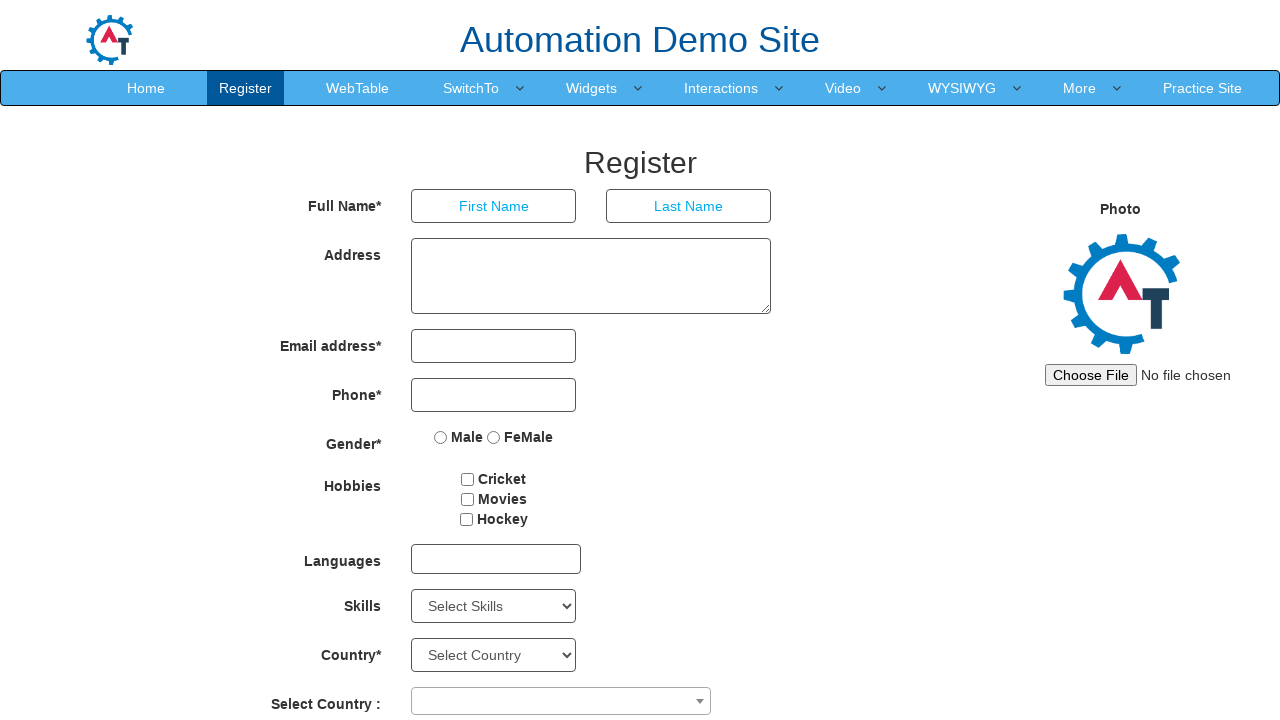

Clicked the second radio button for gender selection at (494, 437) on xpath=//*[@id='basicBootstrapForm']/div[5]/div/label[2]/input
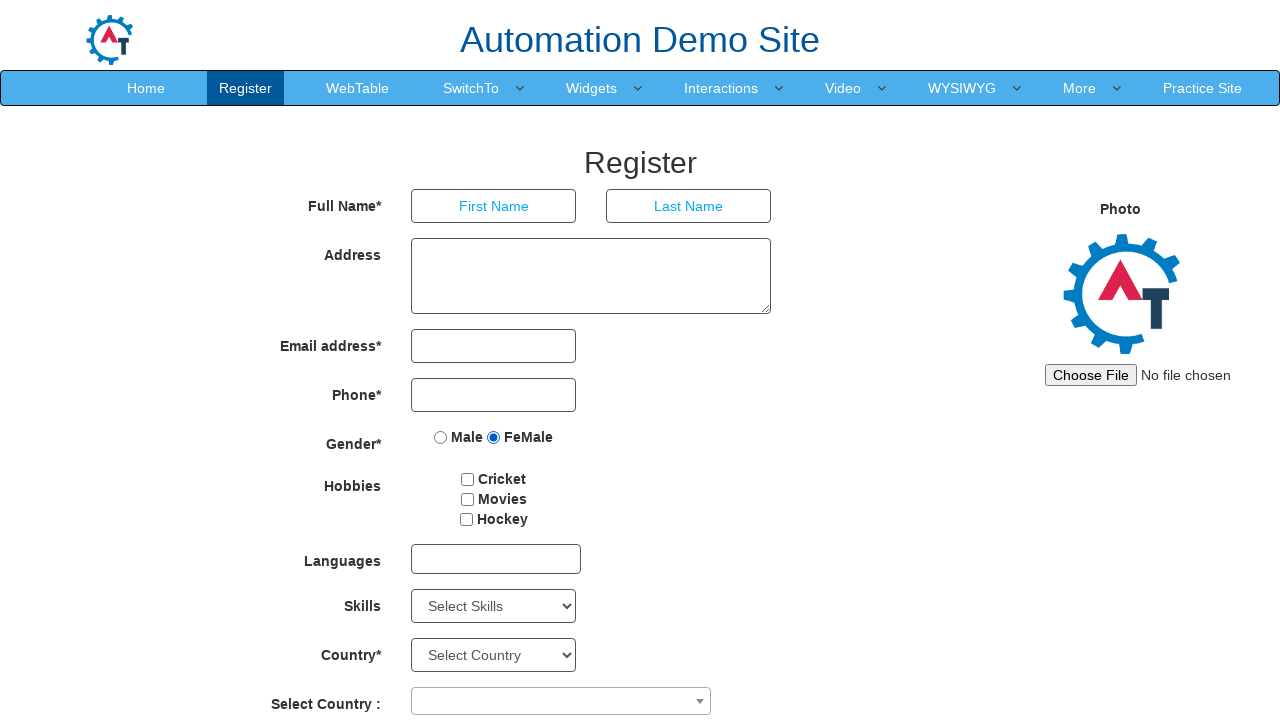

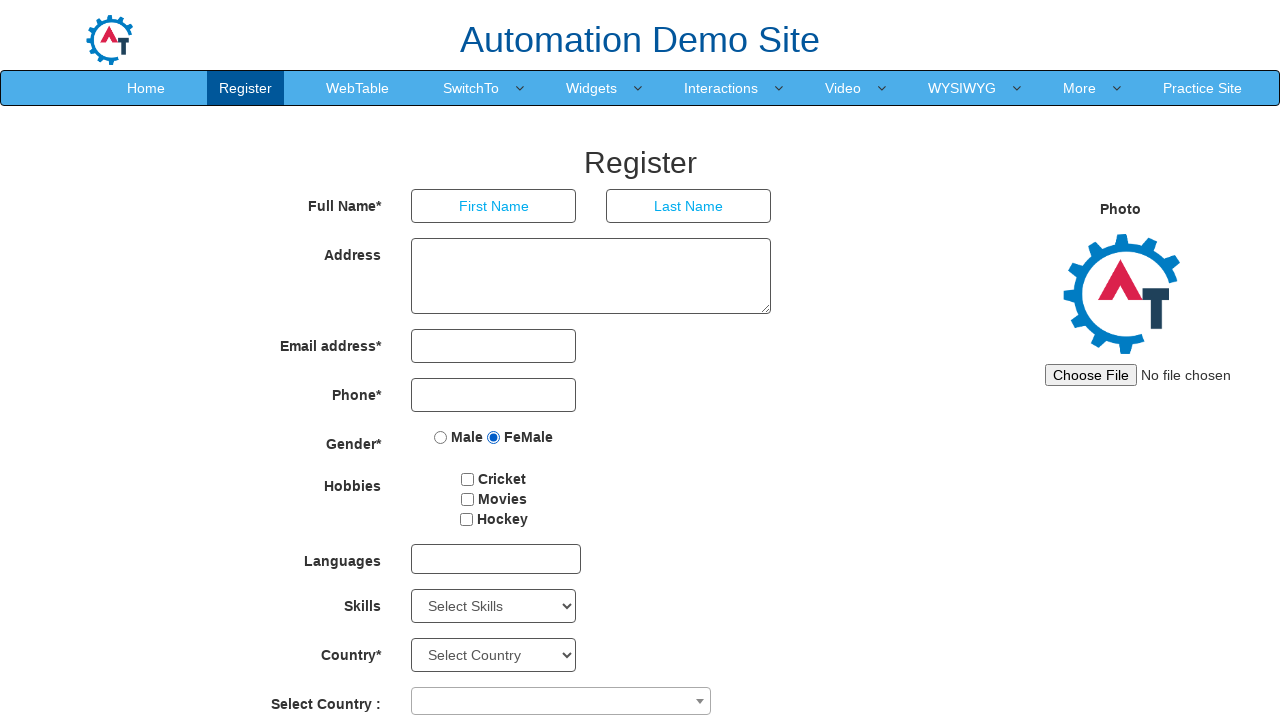